Tests addition of two negative numbers and verifies the result is correctly negative

Starting URL: https://testsheepnz.github.io/BasicCalculator.html

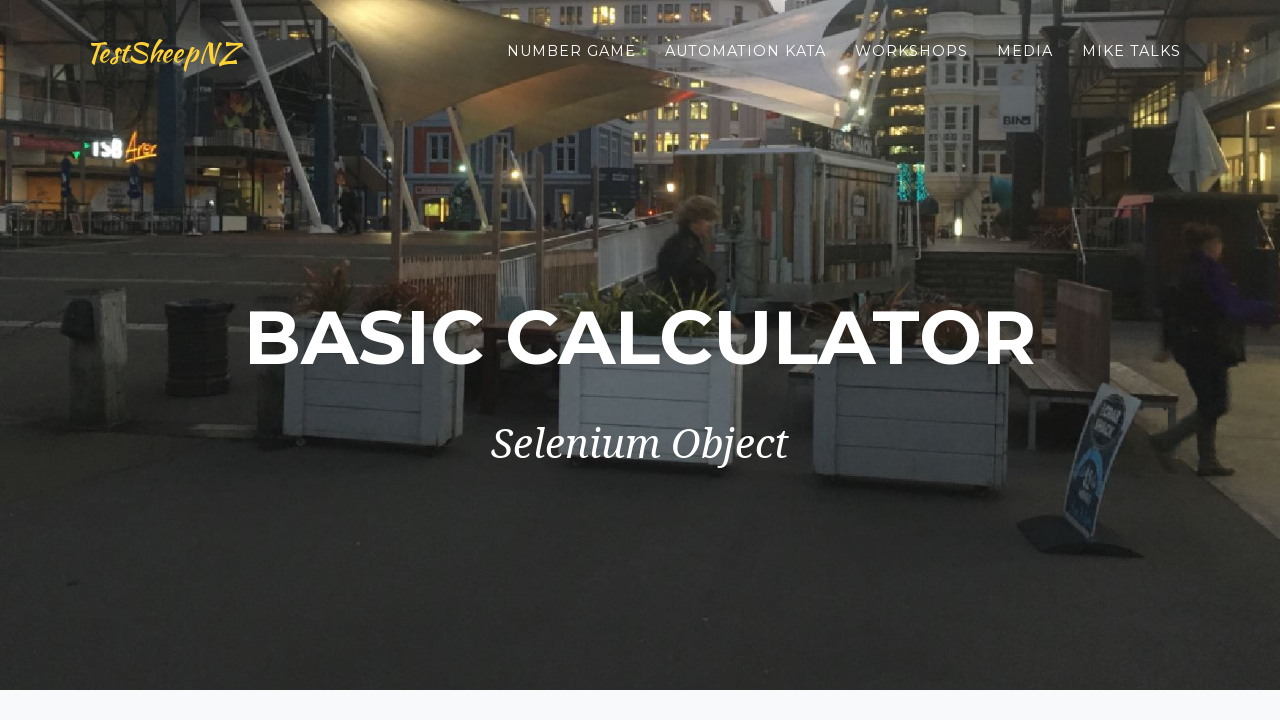

Scrolled down 800px to view calculator
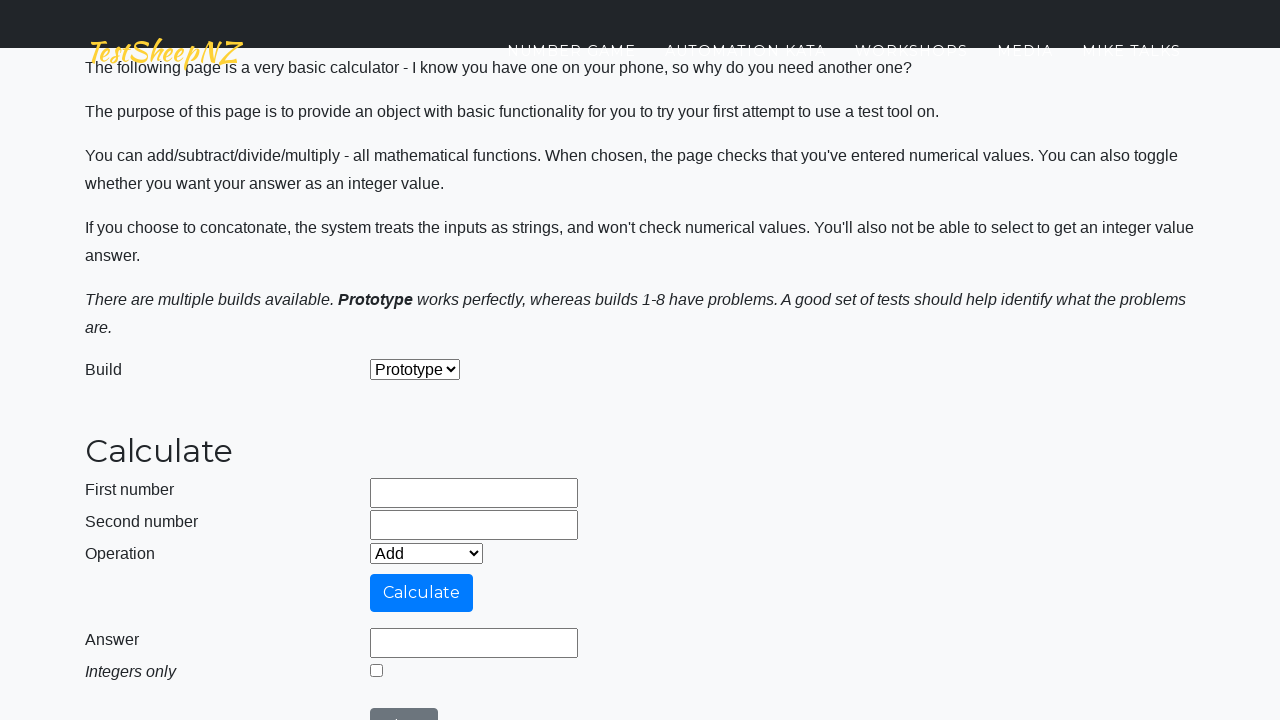

Entered -2 in first number field on #number1Field
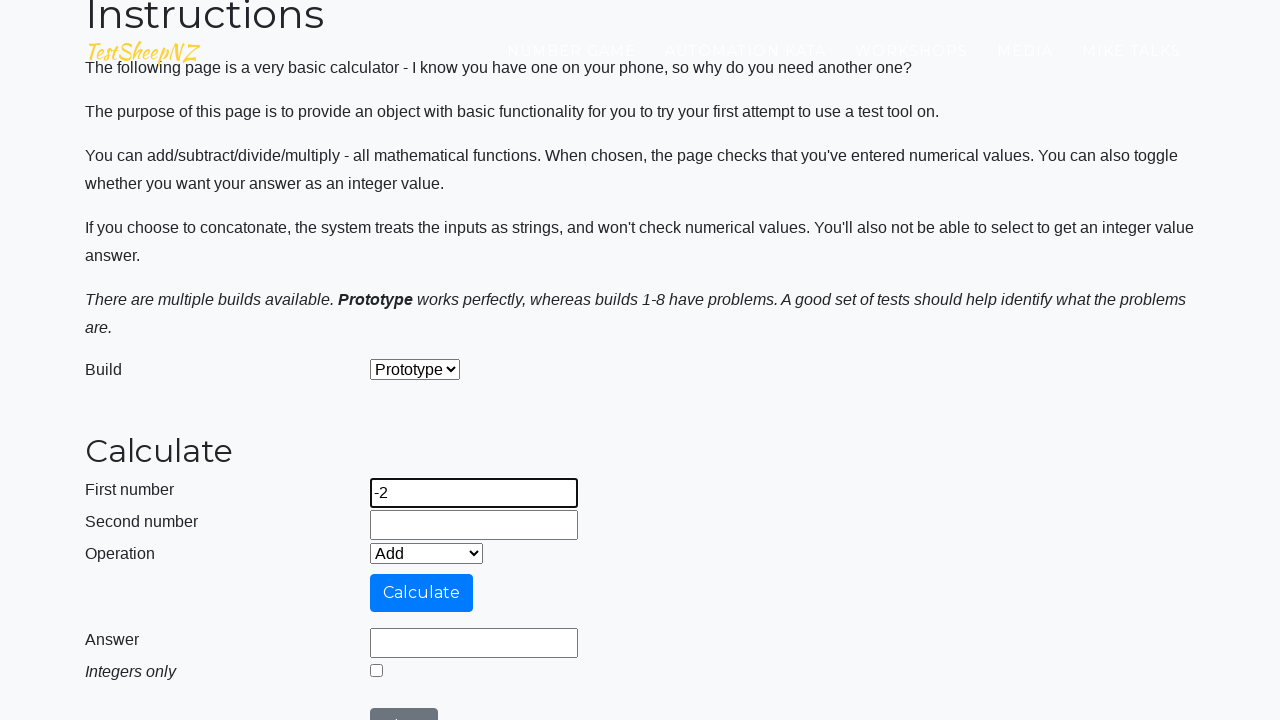

Entered -1 in second number field on #number2Field
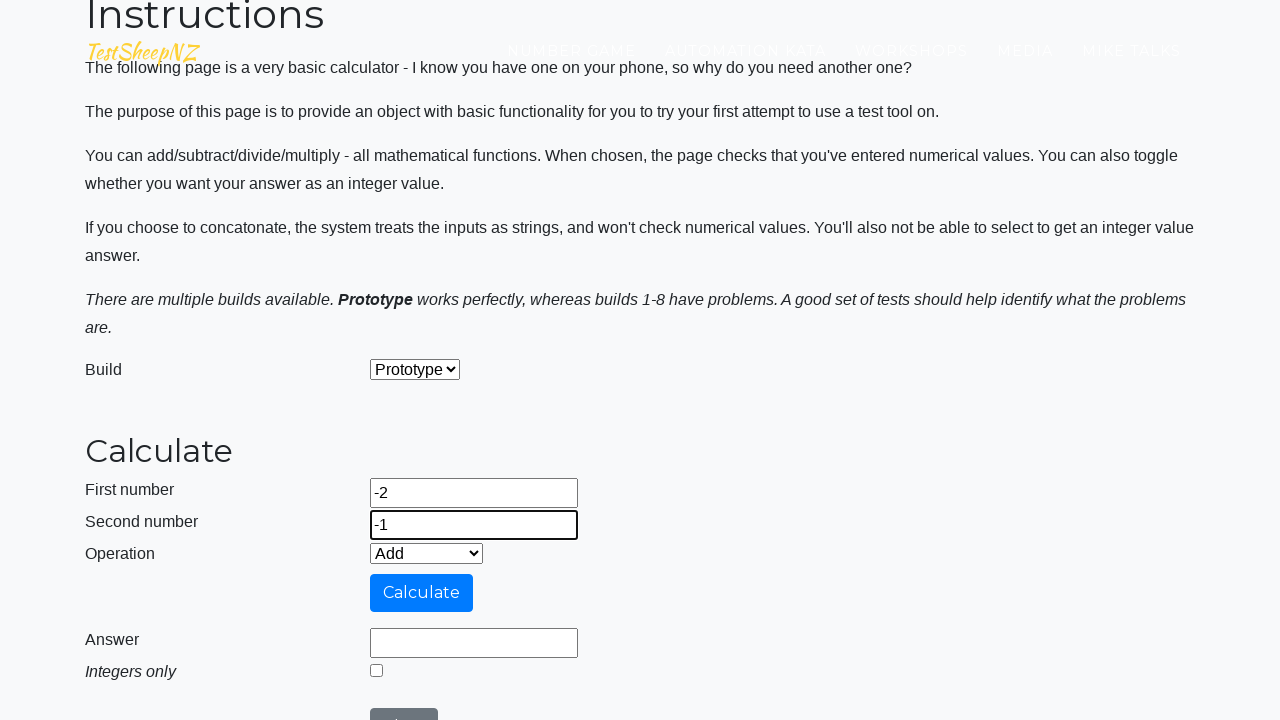

Selected Add operation from dropdown on #selectOperationDropdown
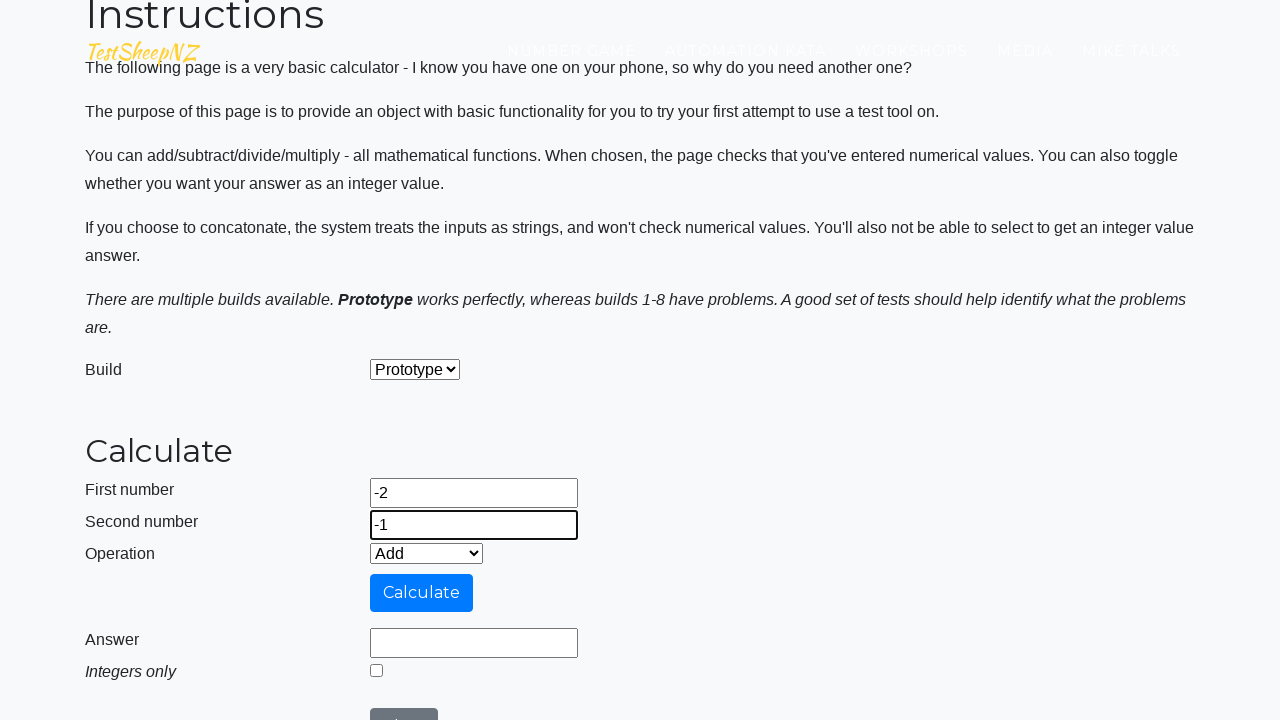

Clicked integer mode option at (376, 670) on #integerSelect
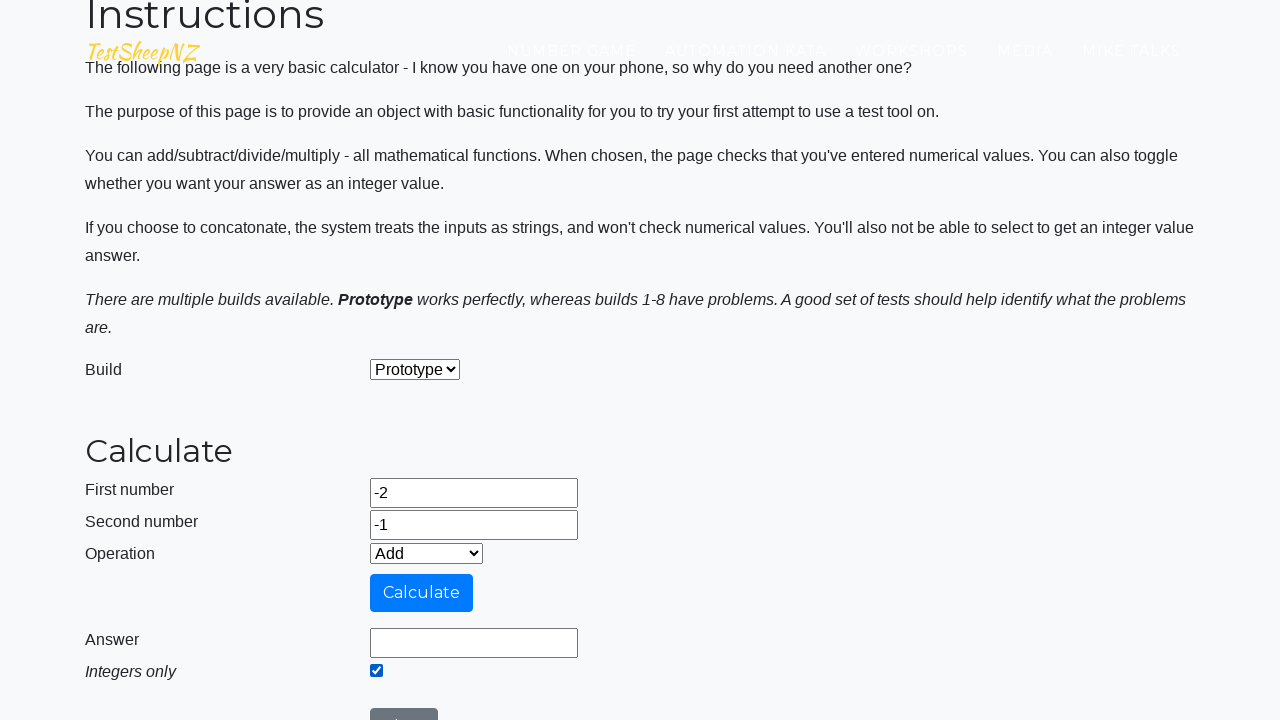

Clicked calculate button at (422, 593) on #calculateButton
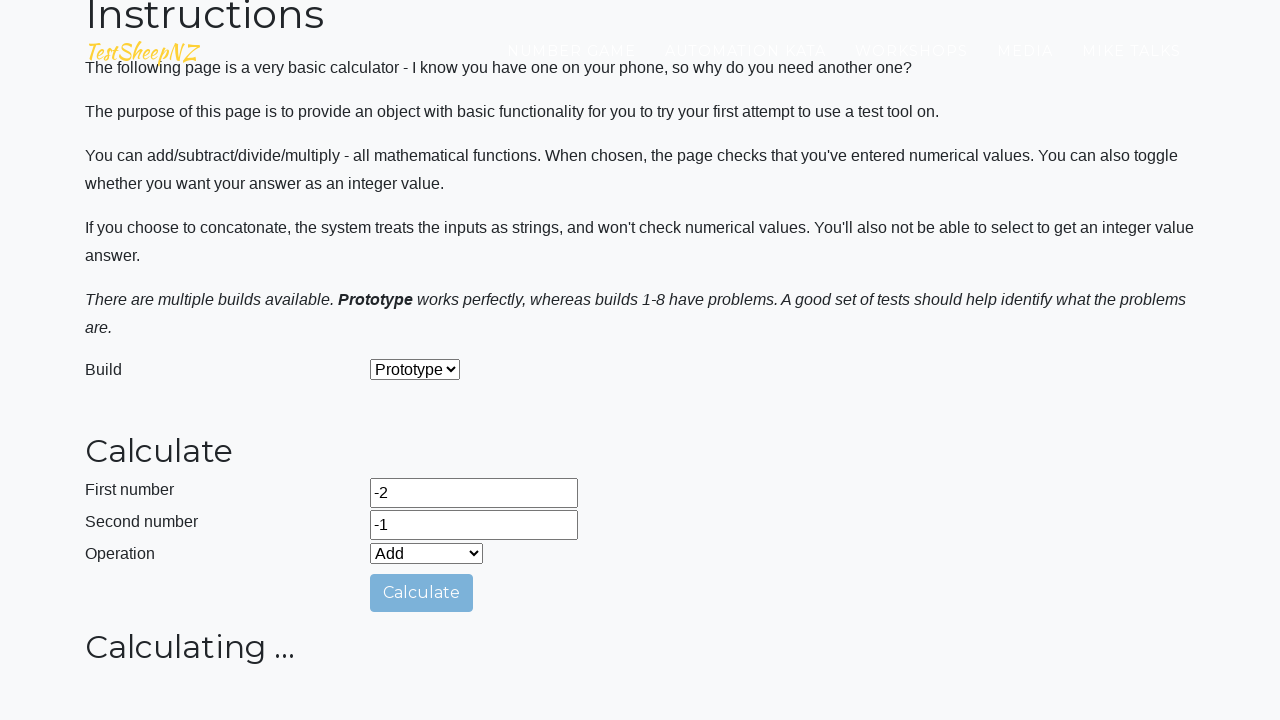

Answer field loaded with calculation result
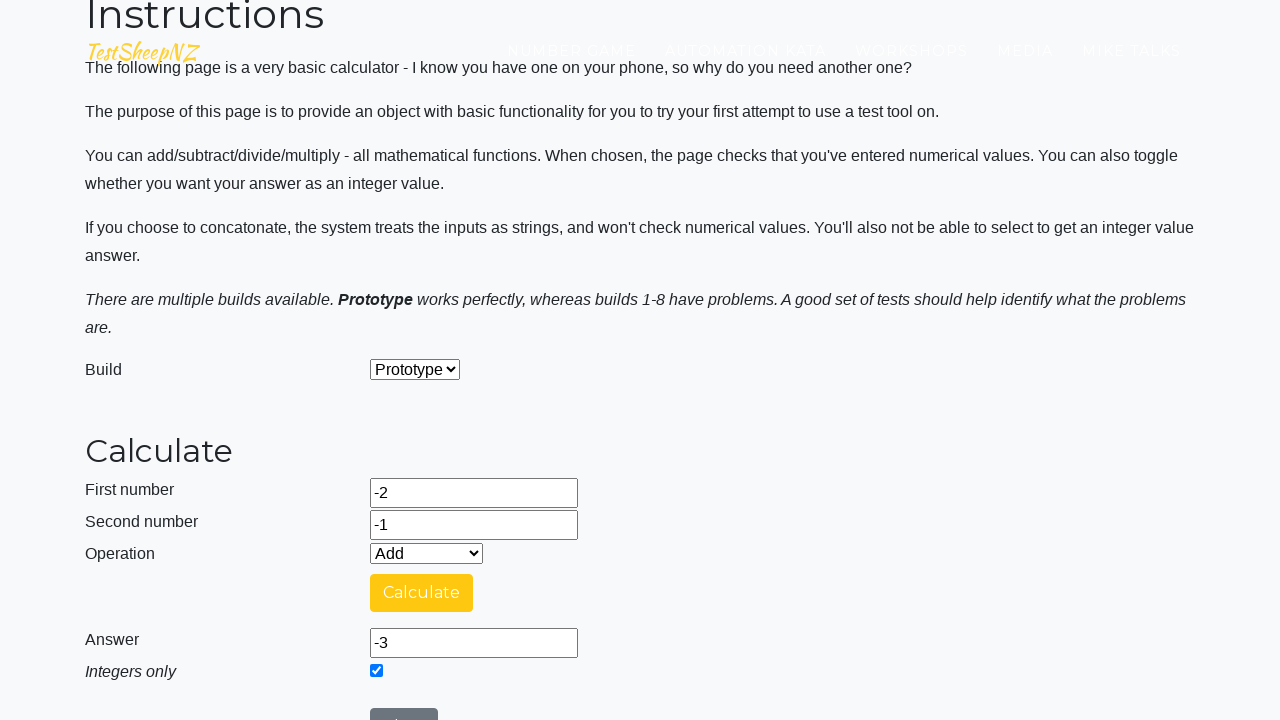

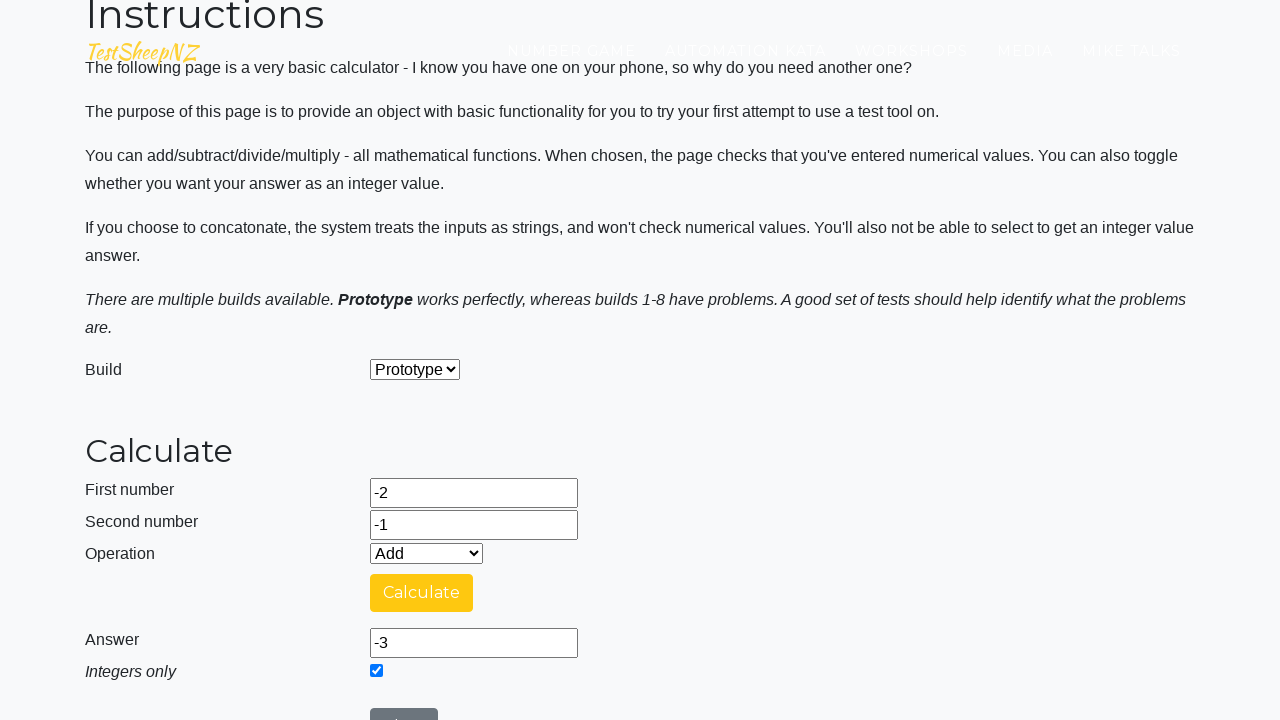